Tests the Add/Remove Elements feature by clicking through to the page and adding an element

Starting URL: https://the-internet.herokuapp.com/

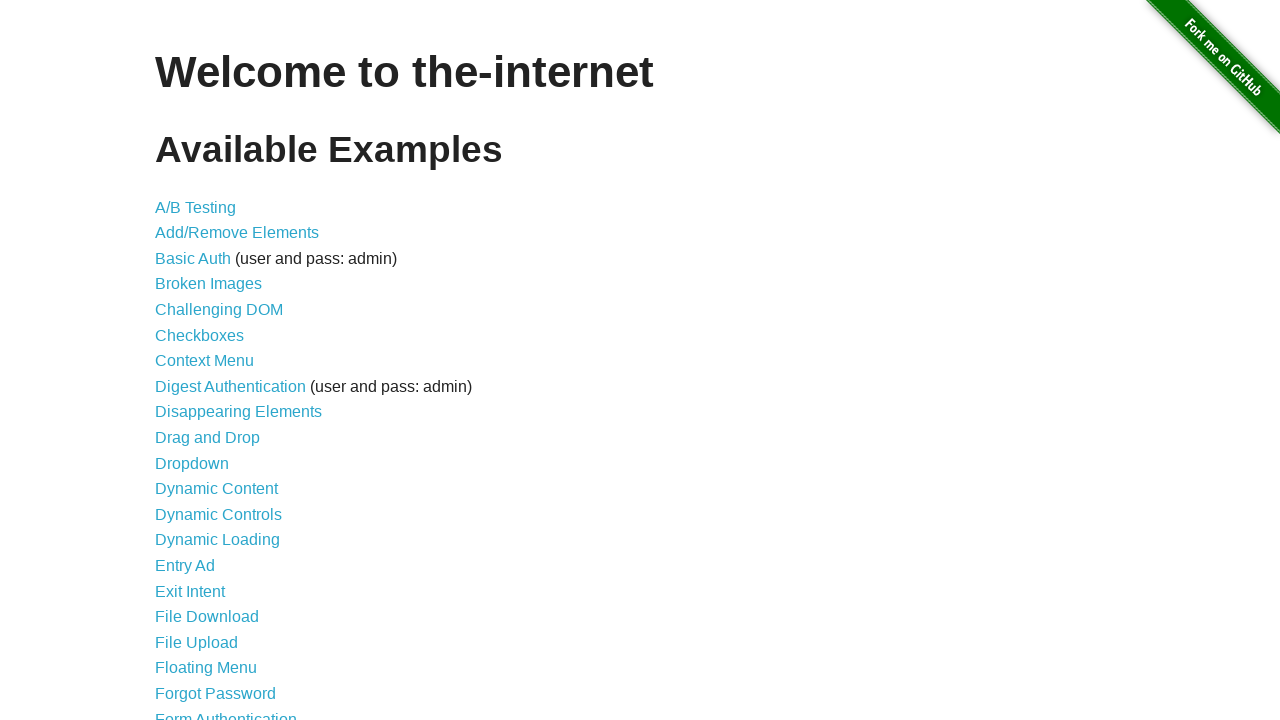

Clicked on Add/Remove Elements link at (237, 233) on text=Add/Remove Elements
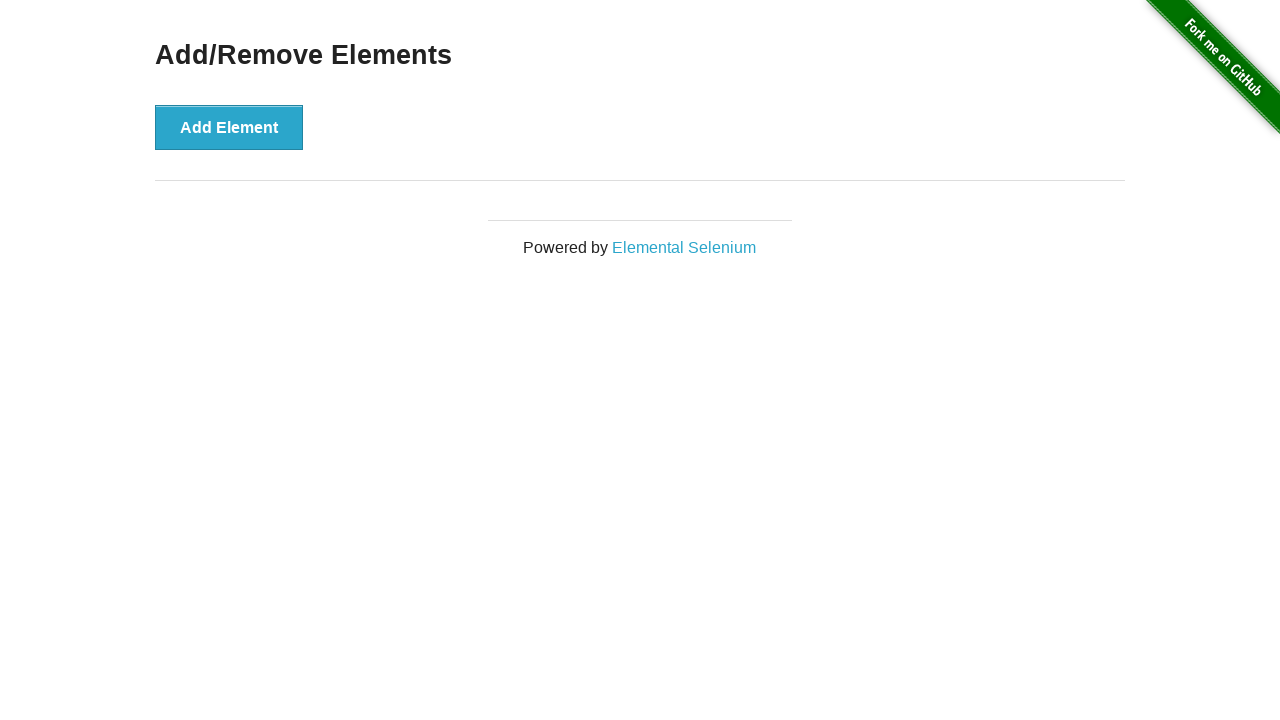

Clicked on Add Element button at (229, 127) on text=Add Element
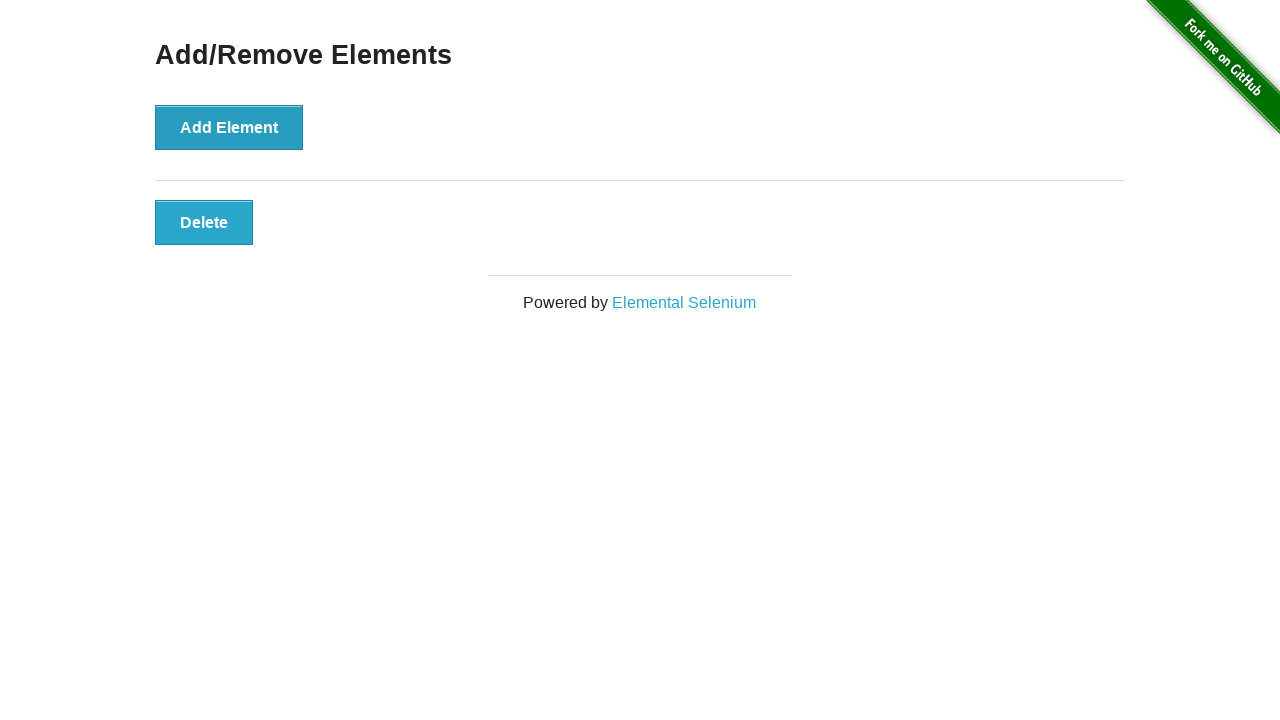

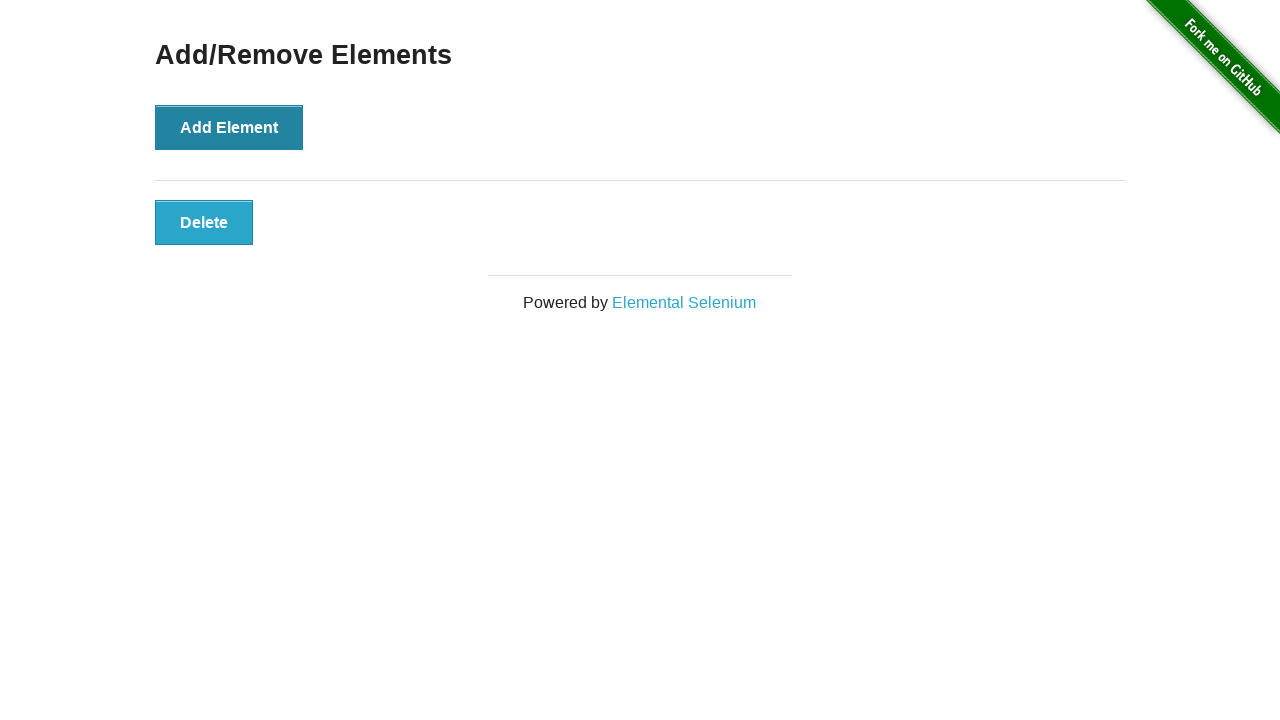